Tests date picker functionality by entering a date value and submitting it

Starting URL: https://formy-project.herokuapp.com/datepicker

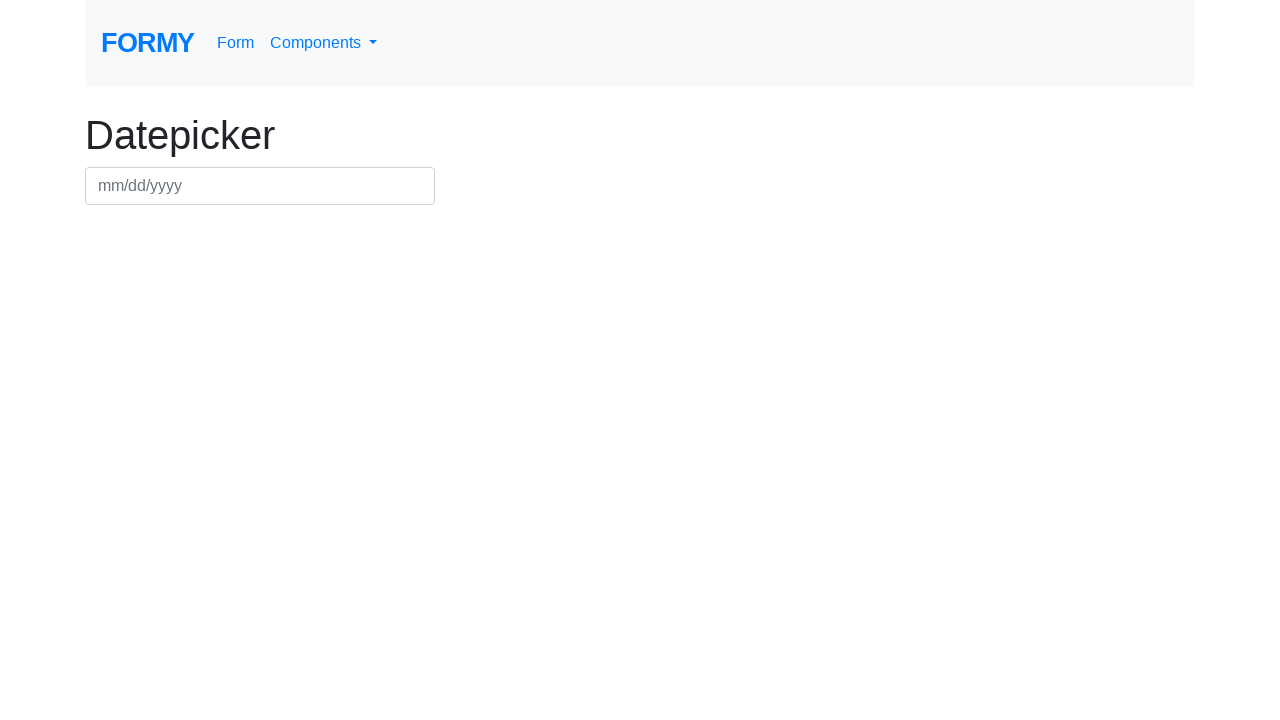

Filled date picker field with date 03/15/2024 on #datepicker
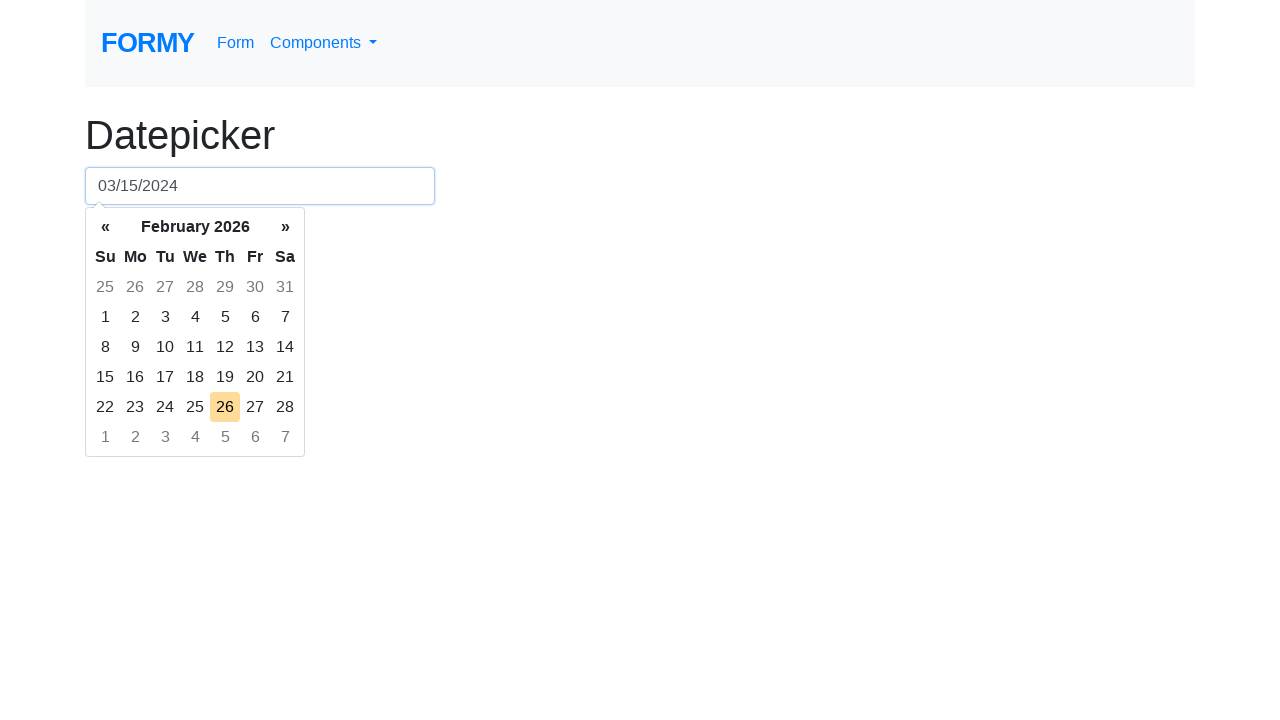

Pressed Enter to submit the date on #datepicker
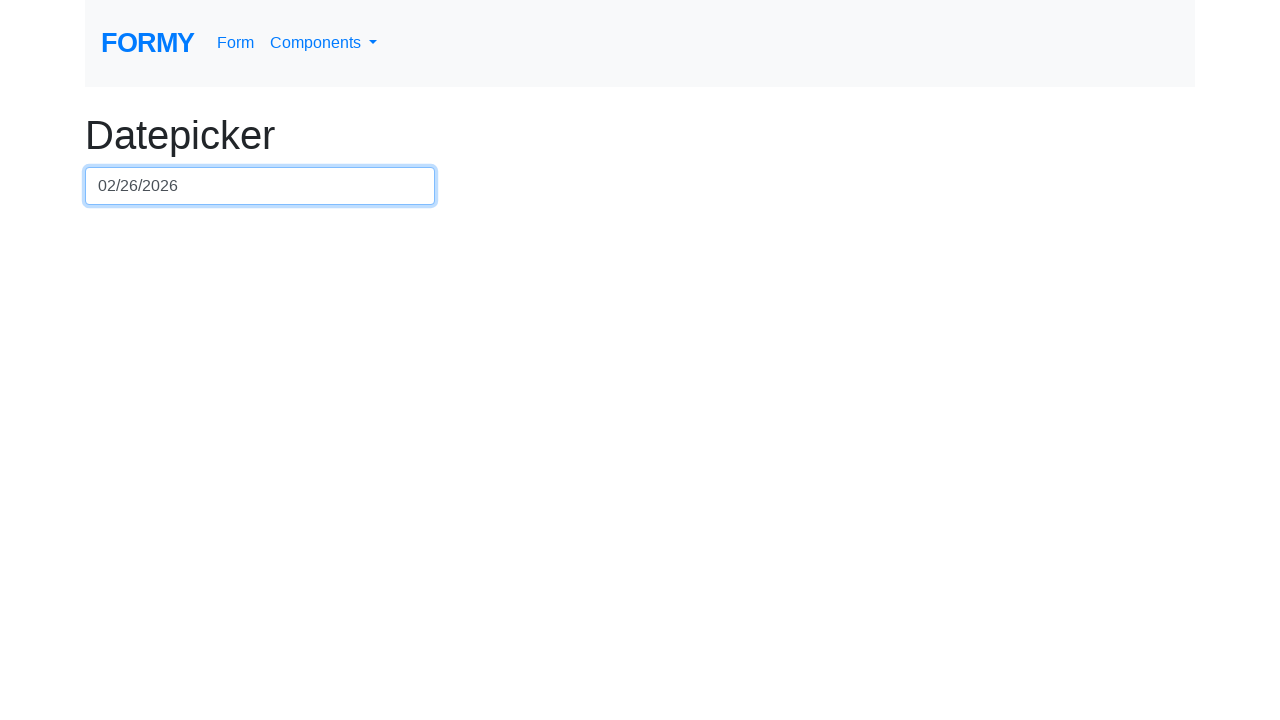

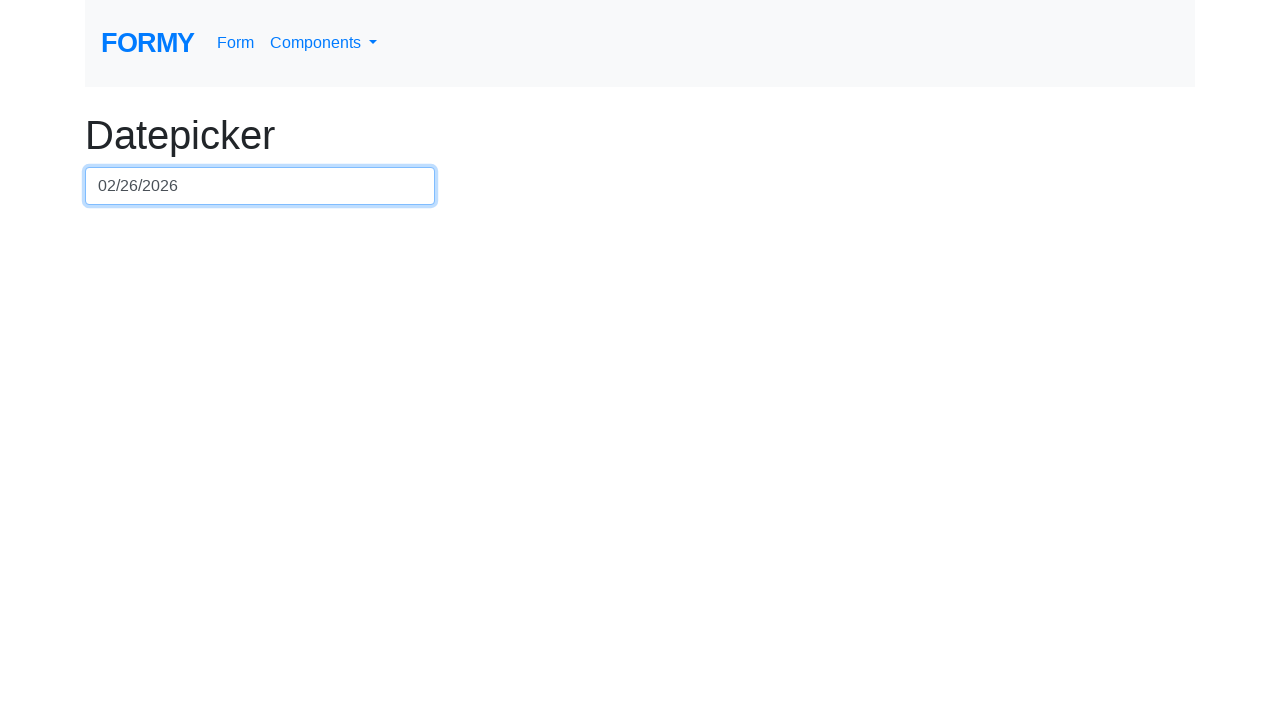